Tests calculator addition with negative numbers by entering -5 + 3 and verifying the result equals -2

Starting URL: https://testpages.herokuapp.com/styled/calculator

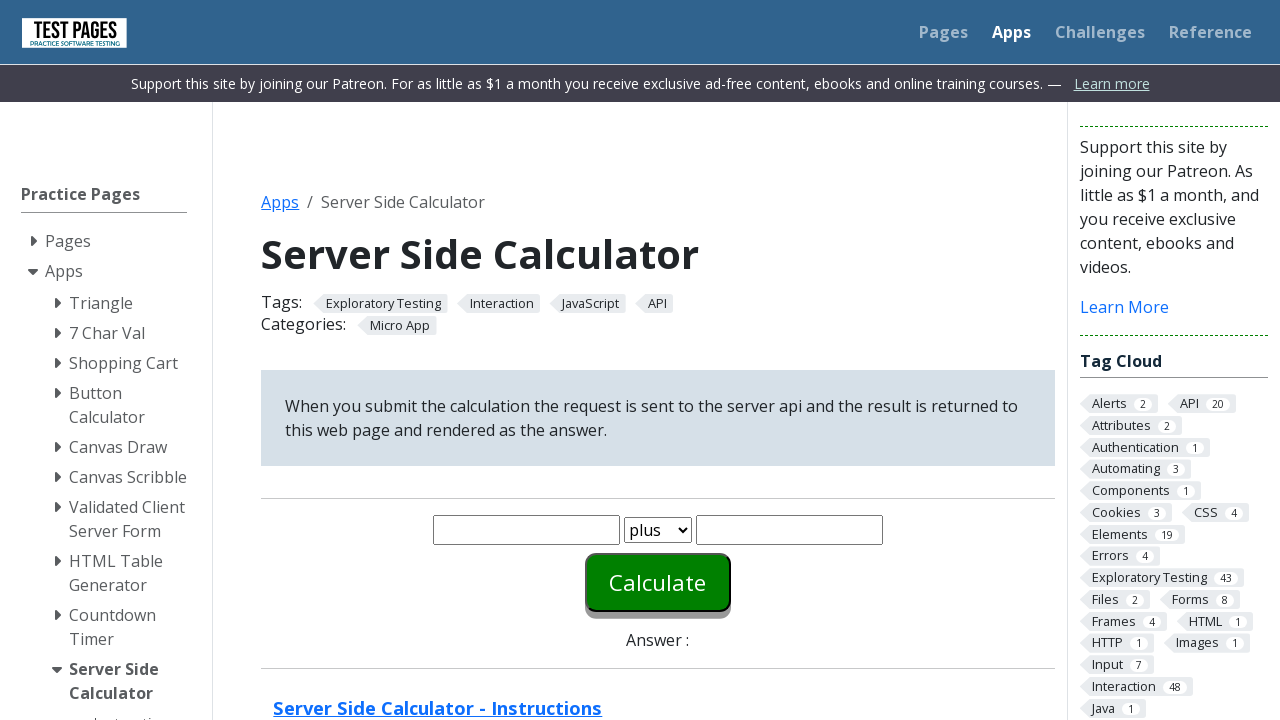

Cleared first number input field on #number1
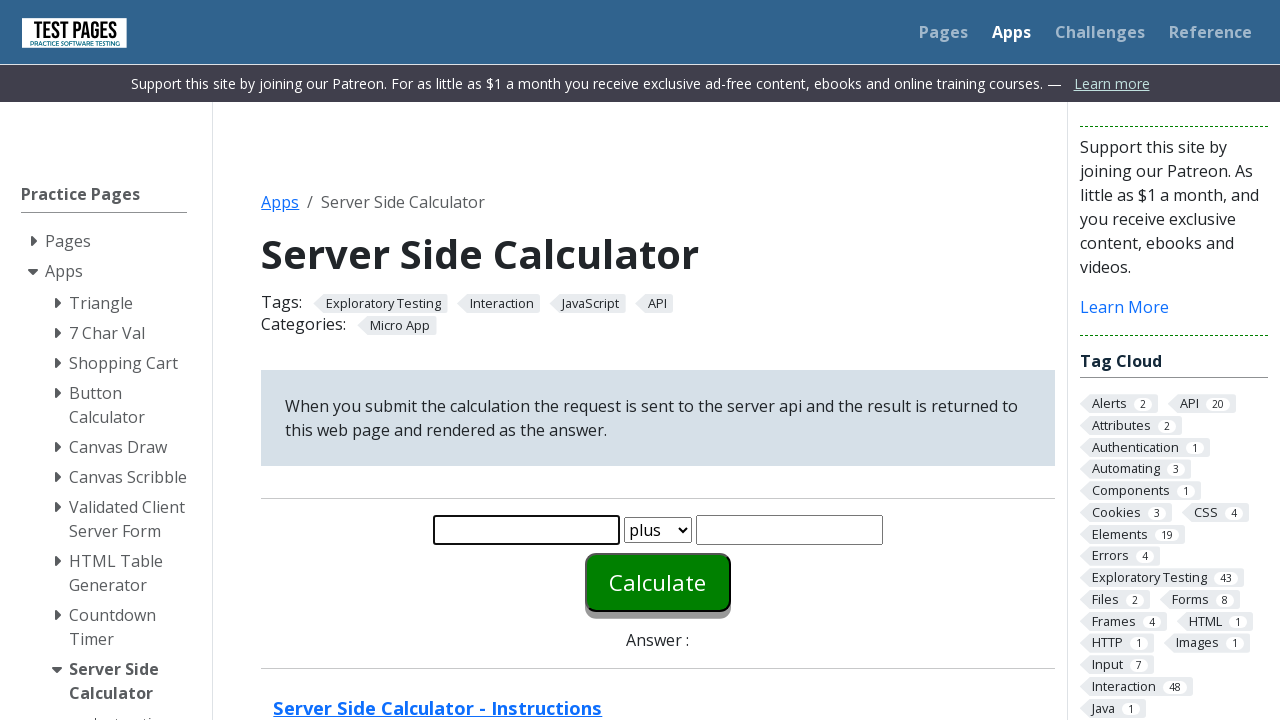

Entered -5 in first number input on #number1
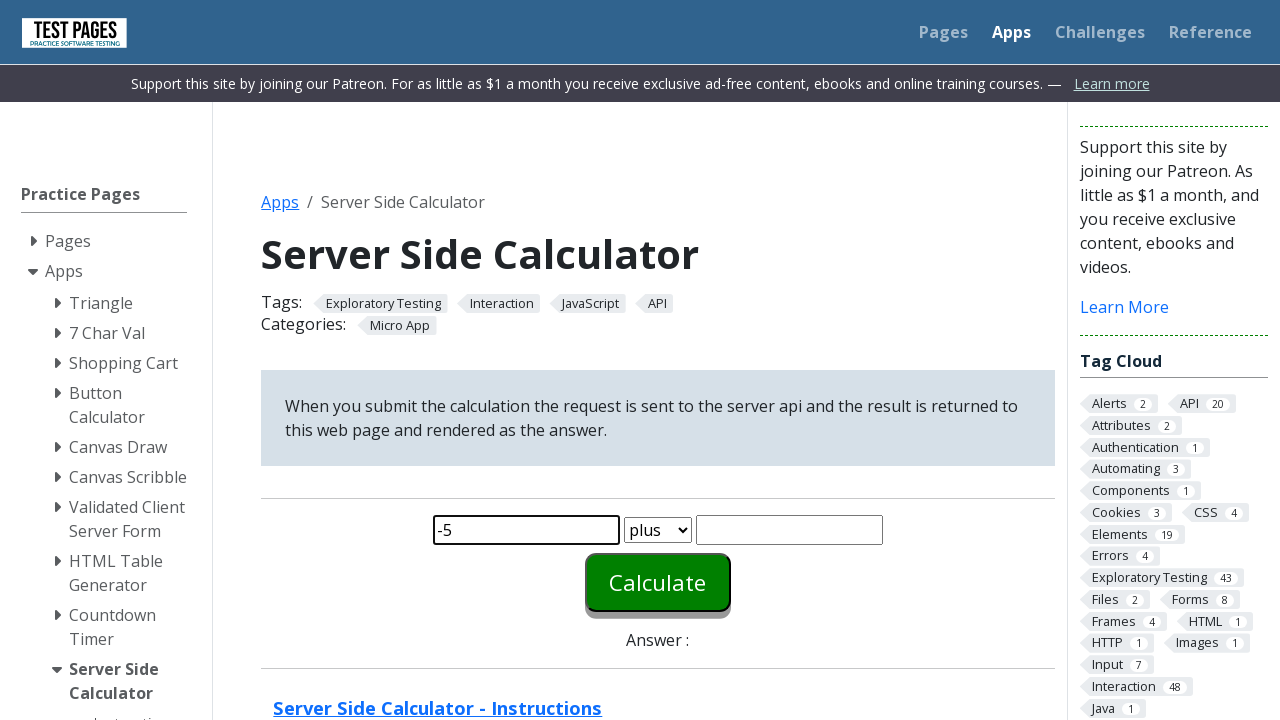

Cleared second number input field on #number2
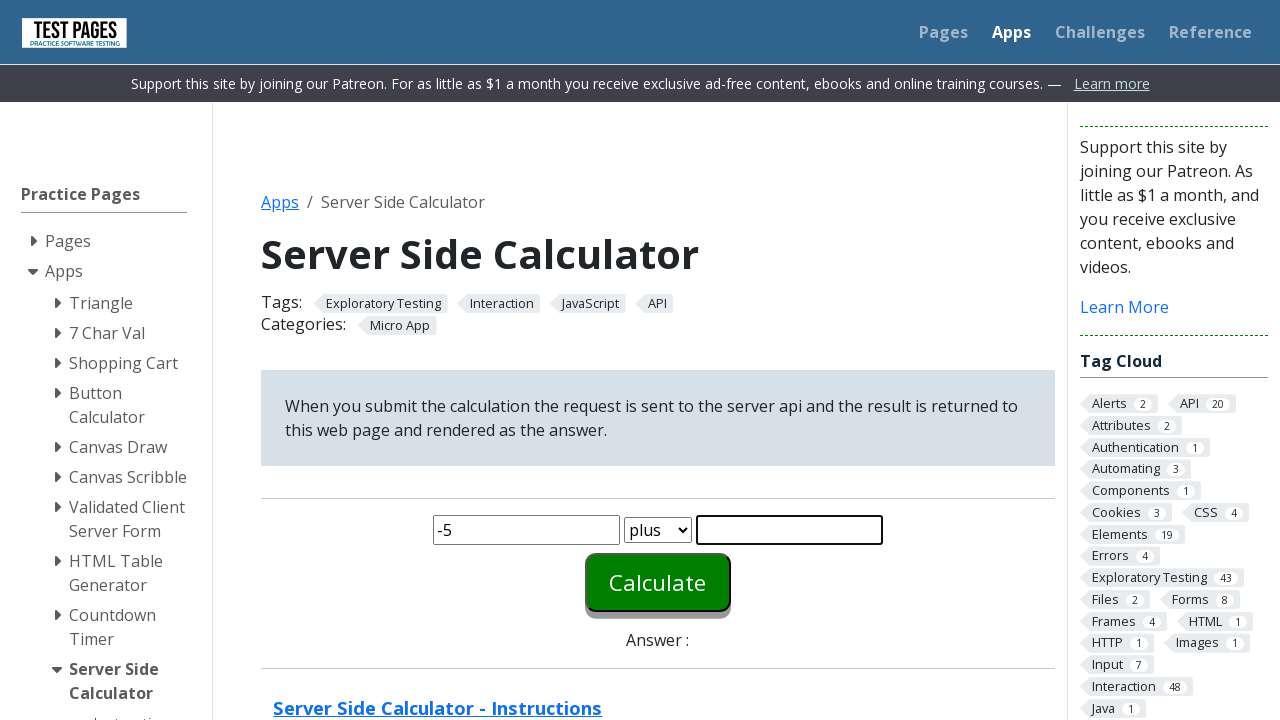

Entered 3 in second number input on #number2
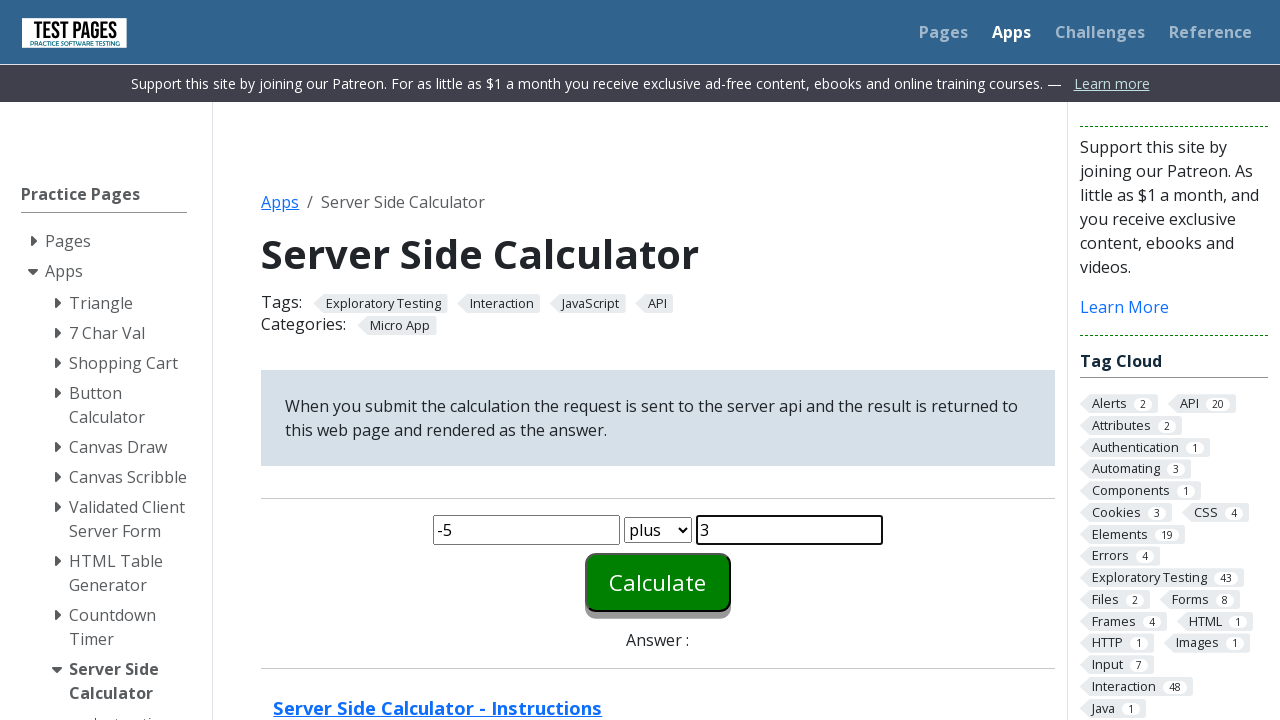

Clicked calculate button at (658, 582) on #calculate
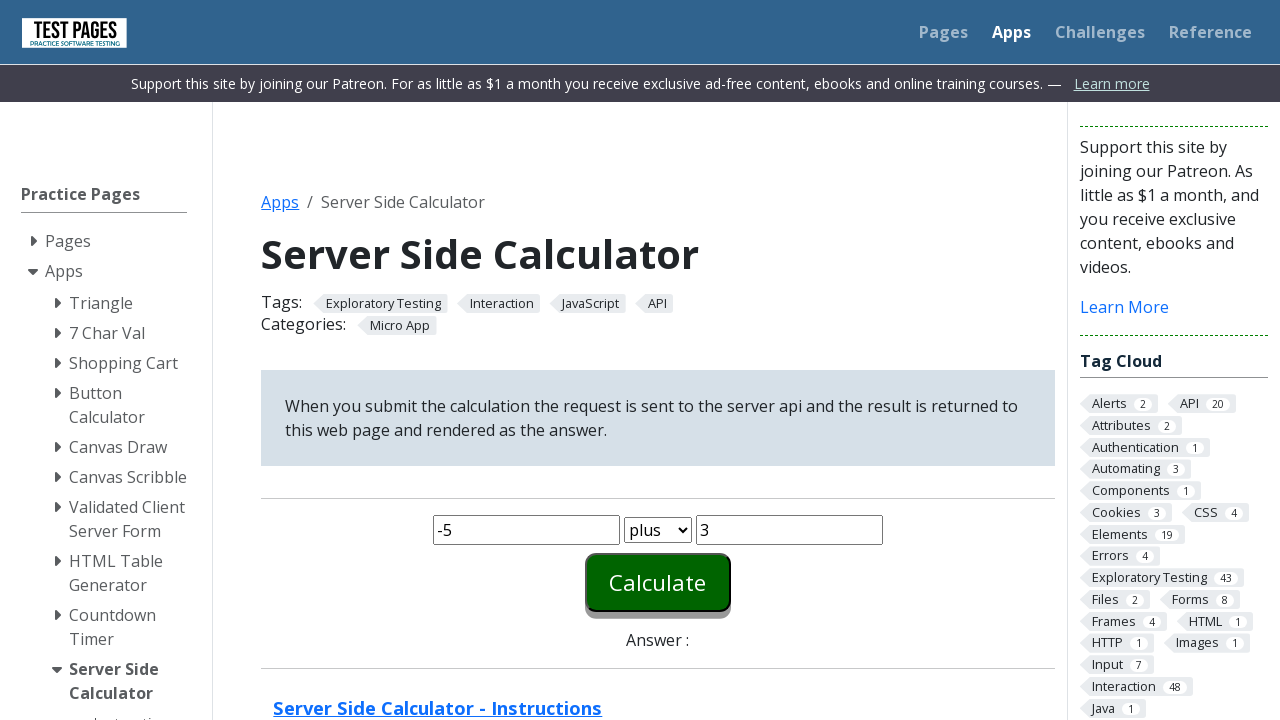

Answer field appeared
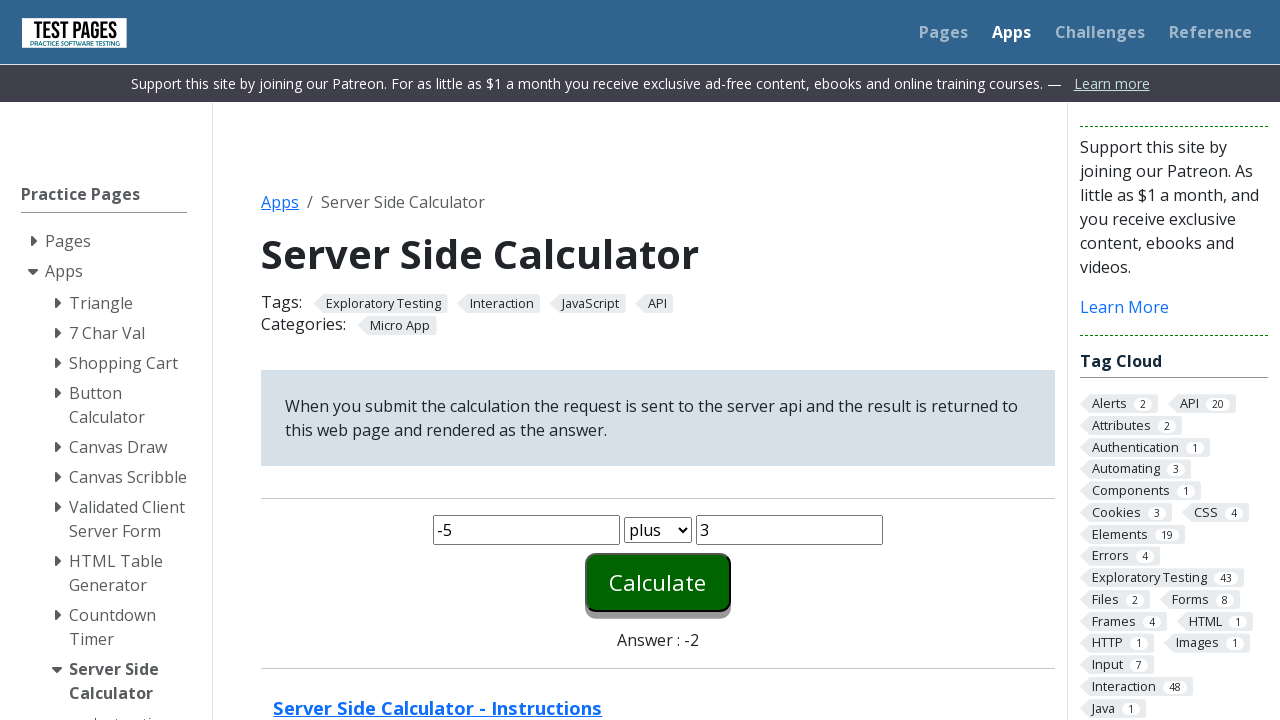

Retrieved answer from calculator: -2
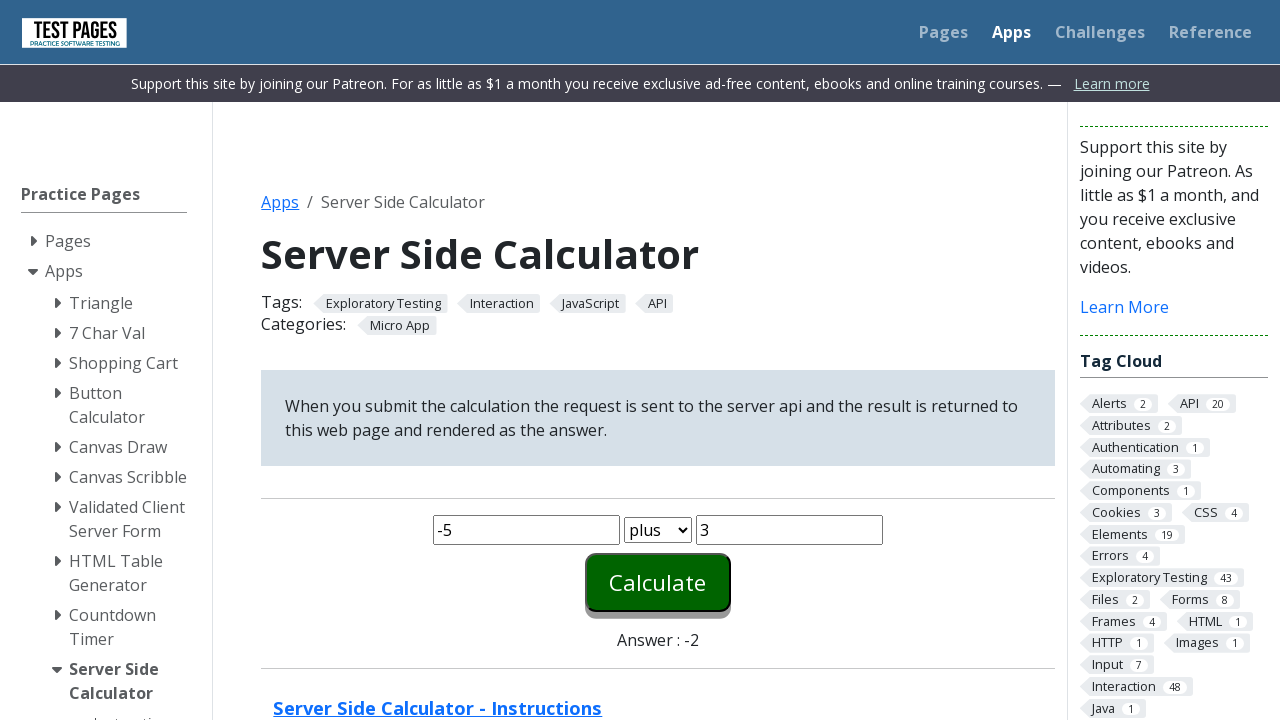

Verified calculator result equals -2
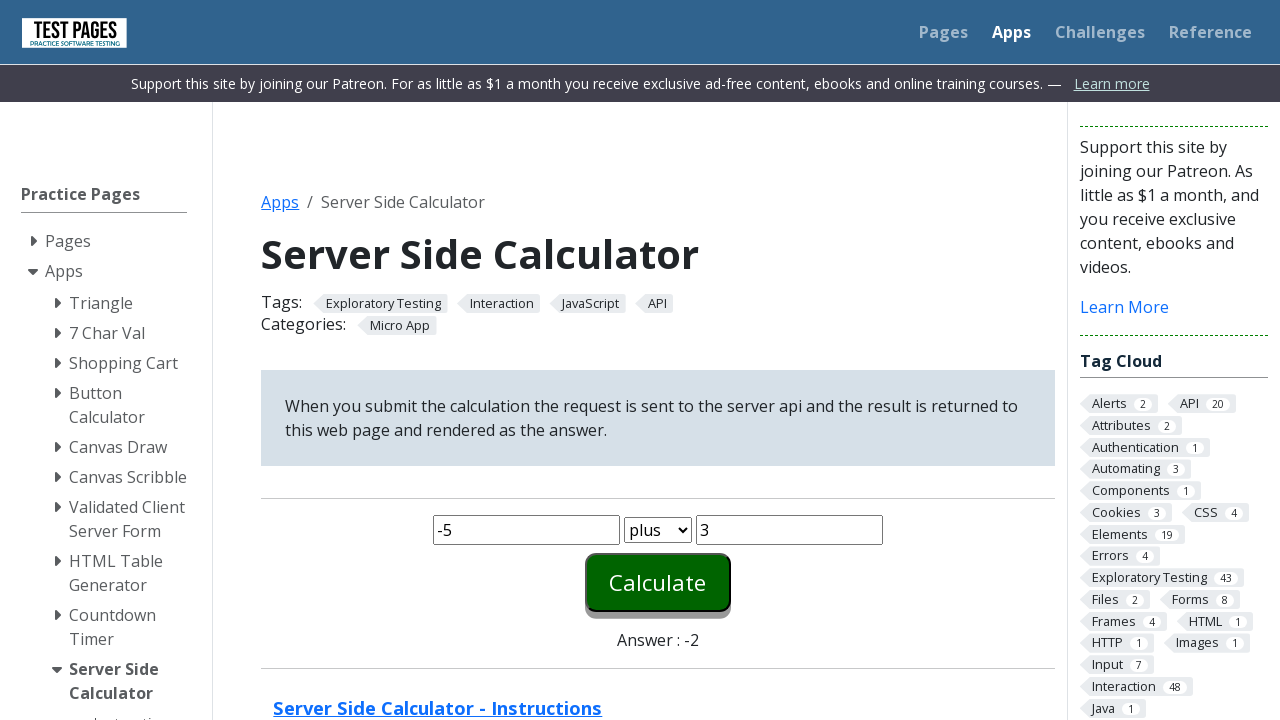

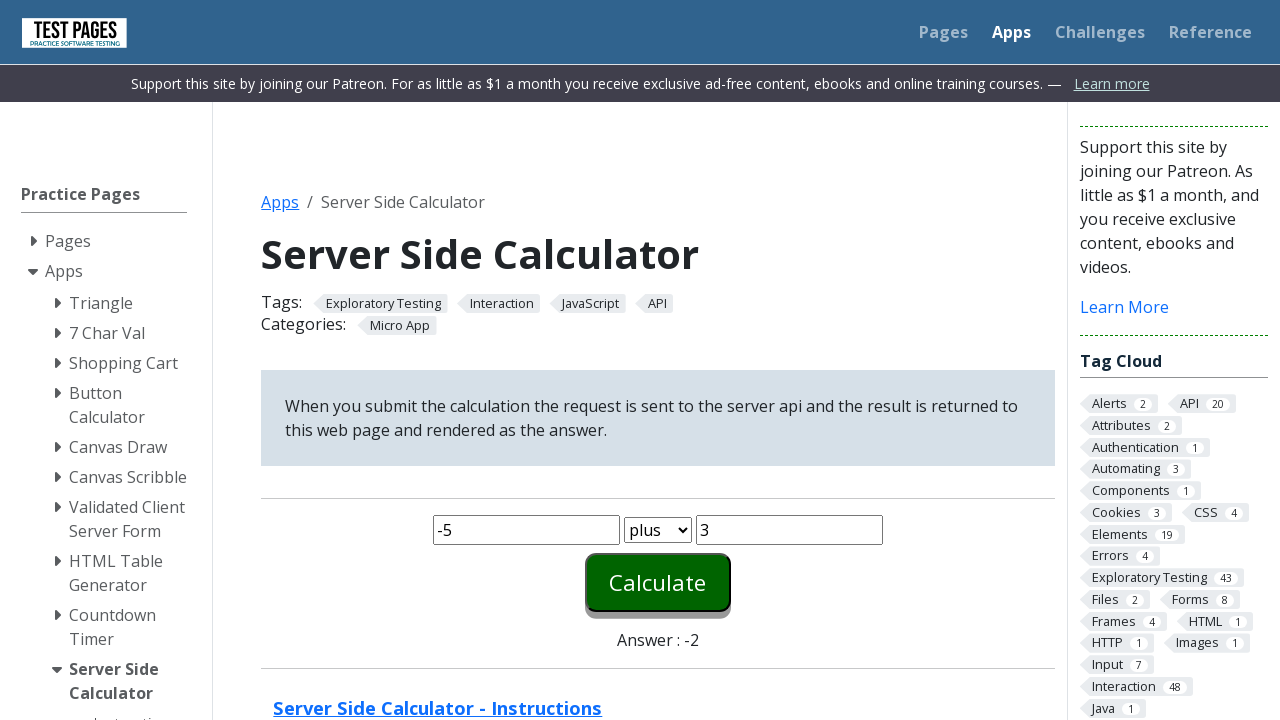